Tests JavaScript alert interactions by triggering a prompt alert, entering text, and accepting it

Starting URL: https://the-internet.herokuapp.com/javascript_alerts

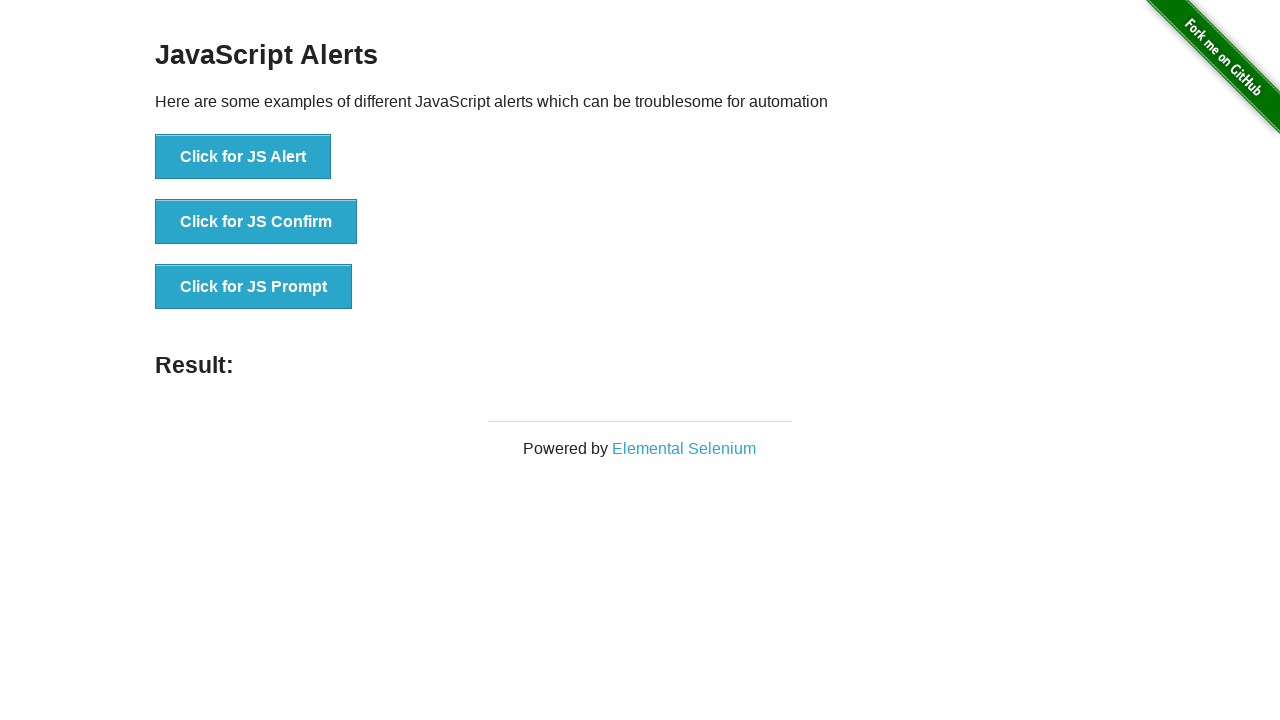

Clicked 'Click for JS Prompt' button to trigger JavaScript prompt alert at (254, 287) on xpath=//button[normalize-space()='Click for JS Prompt']
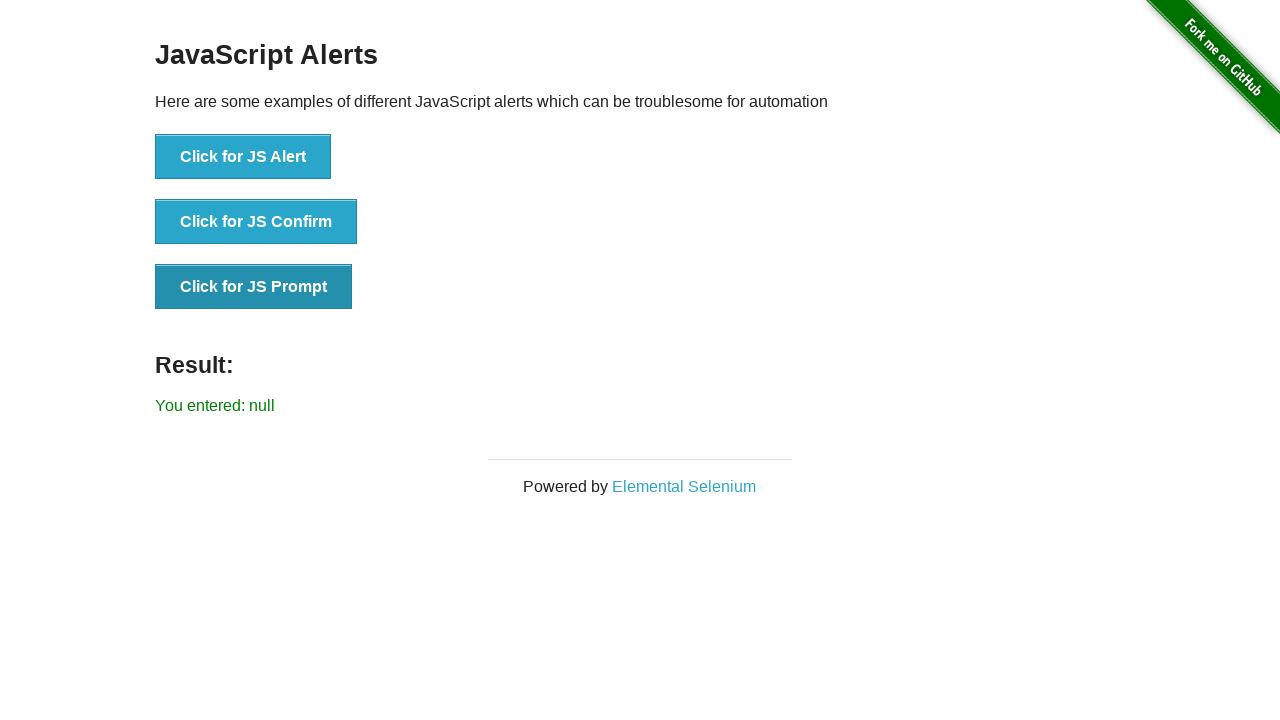

Set up dialog handler to accept prompt with text 'Welcome'
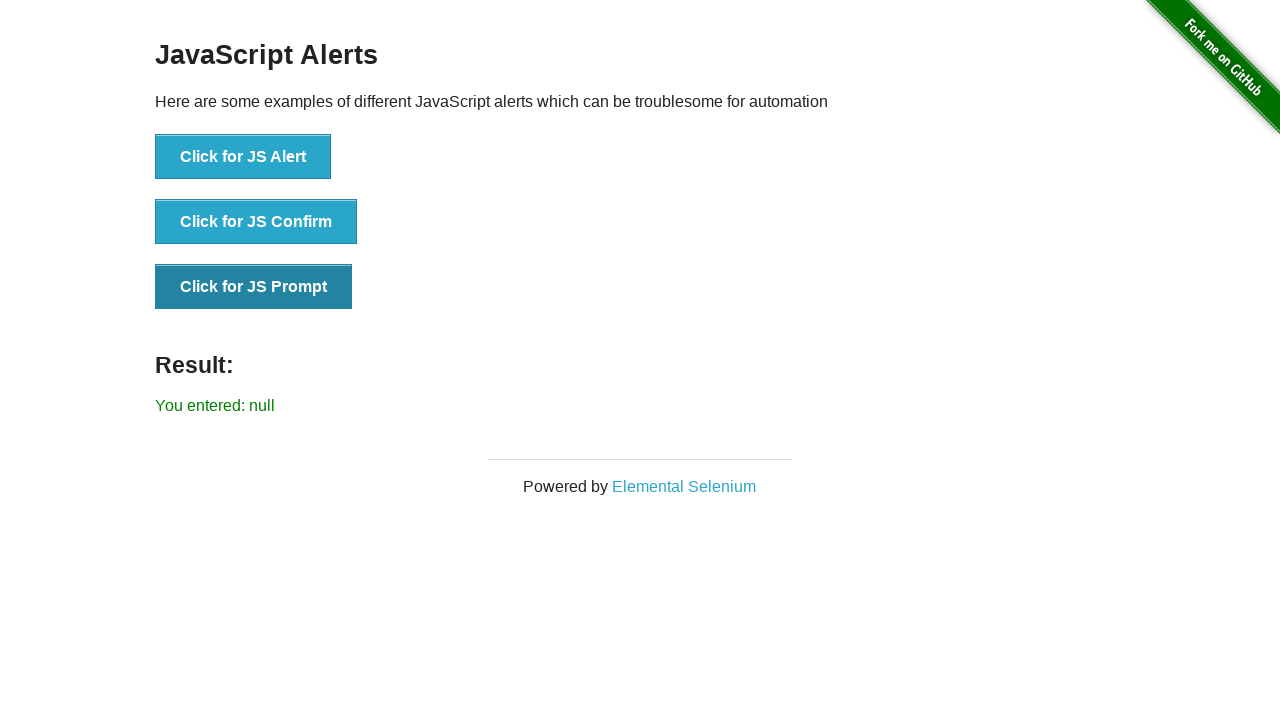

Waited 500ms for alert processing to complete
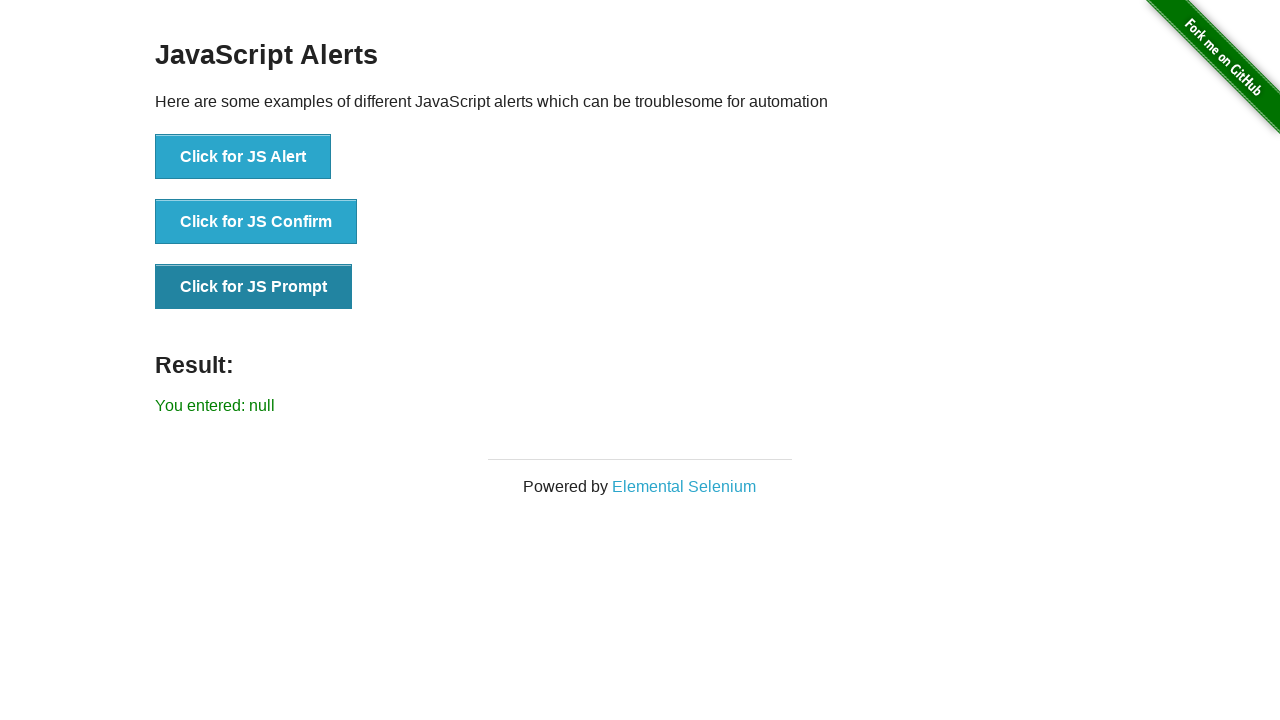

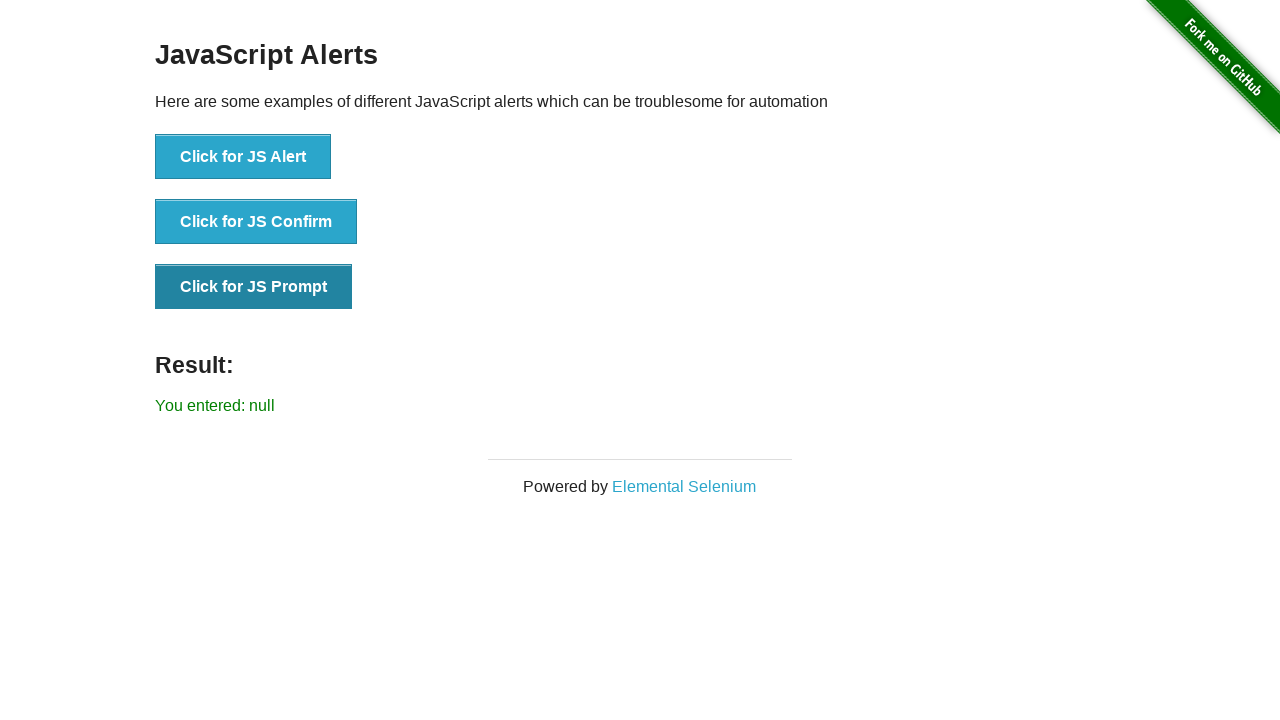